Tests dynamic dropdown functionality on a flight booking practice page by selecting origin and destination airports from dropdown menus

Starting URL: https://rahulshettyacademy.com/dropdownsPractise/

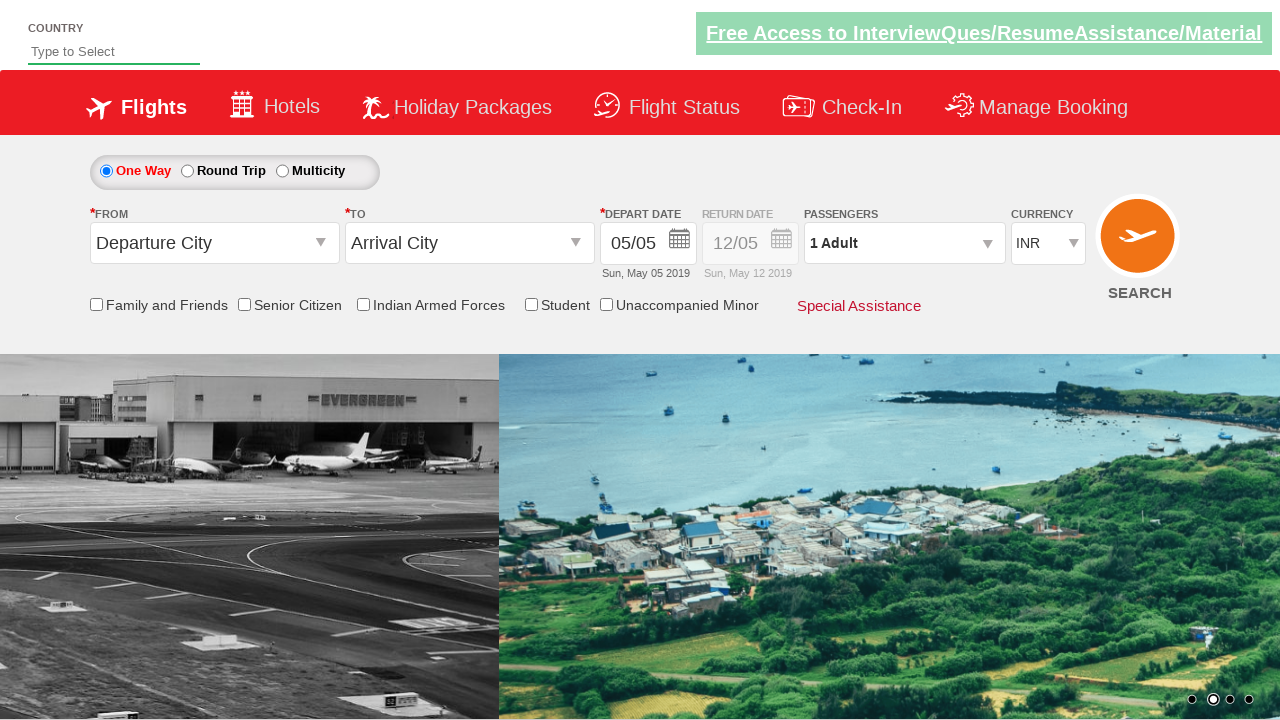

Clicked on origin station dropdown to open it at (214, 243) on input#ctl00_mainContent_ddl_originStation1_CTXT
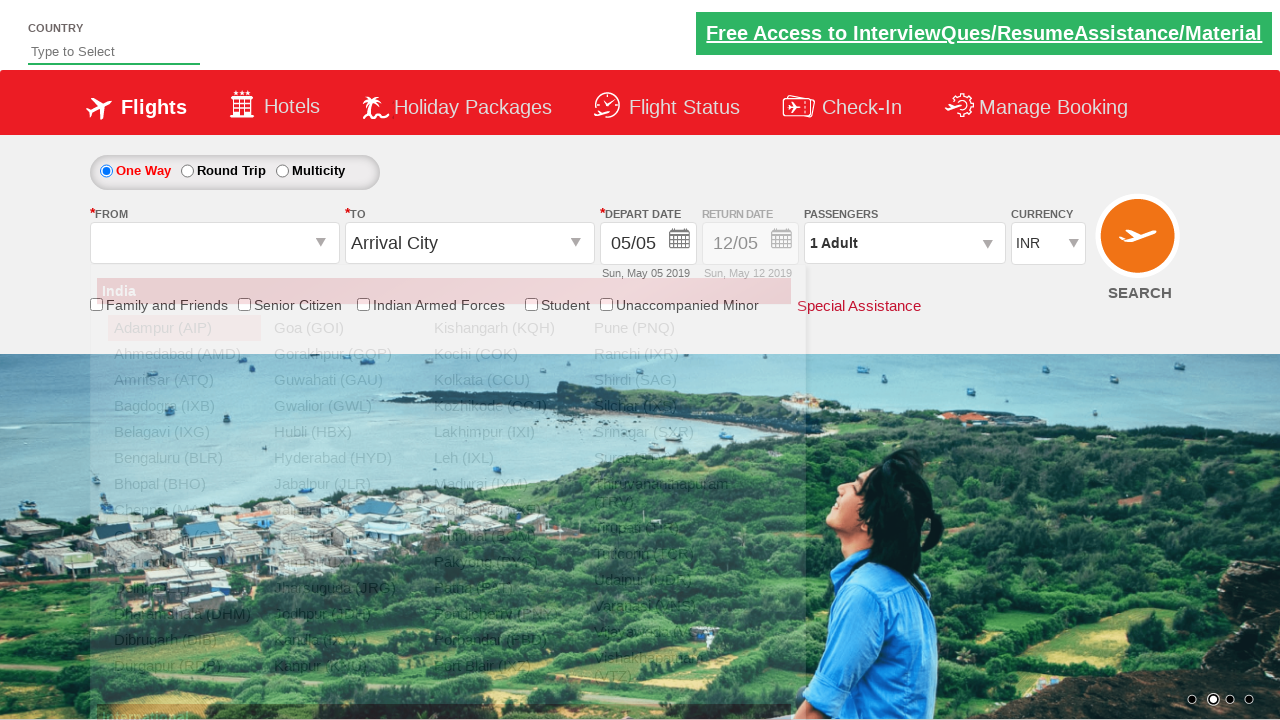

Selected Delhi (DEL) as origin airport at (184, 588) on a[value='DEL']
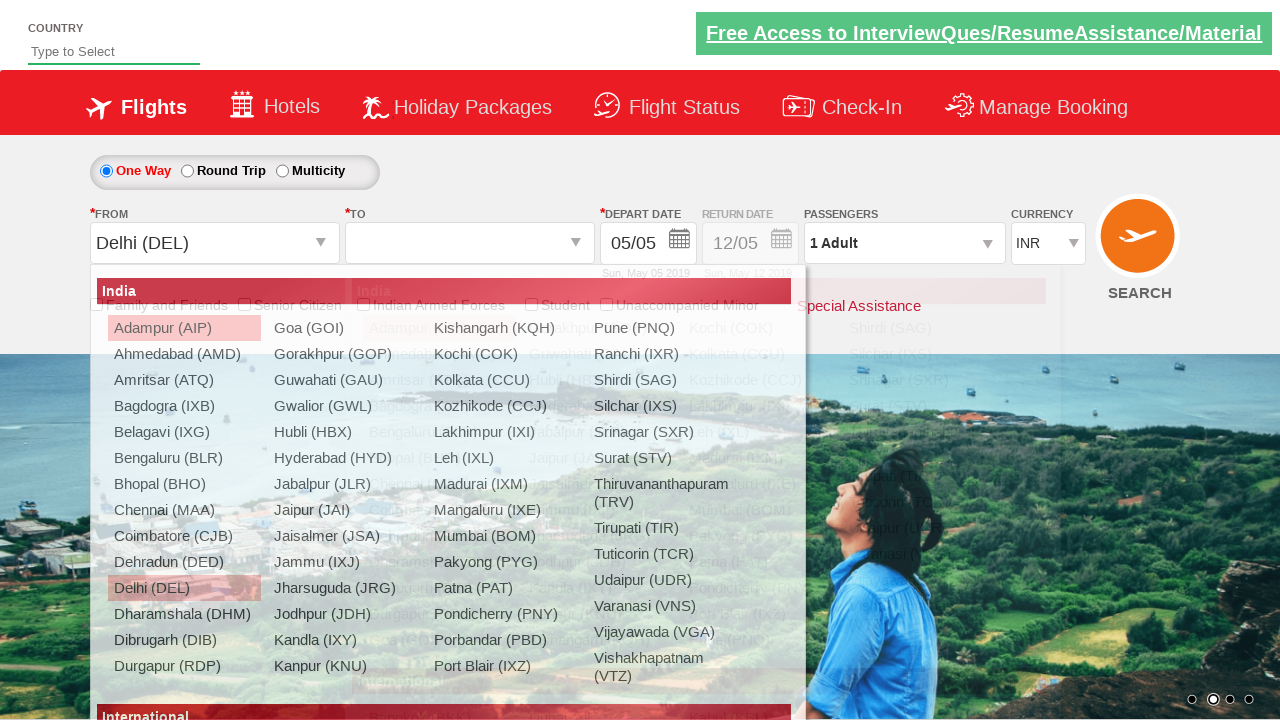

Waited for dropdown animation to complete
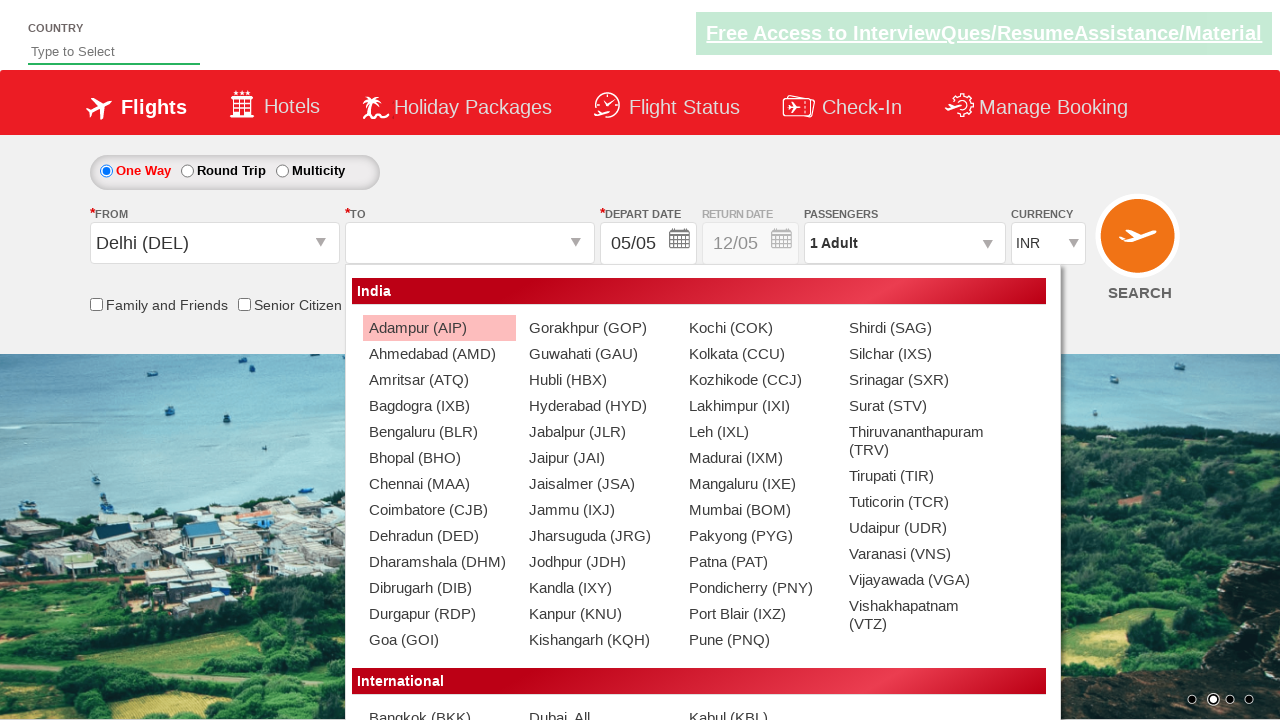

Selected Mumbai (BOM) as destination airport at (759, 510) on (//a[@value='BOM'])[2]
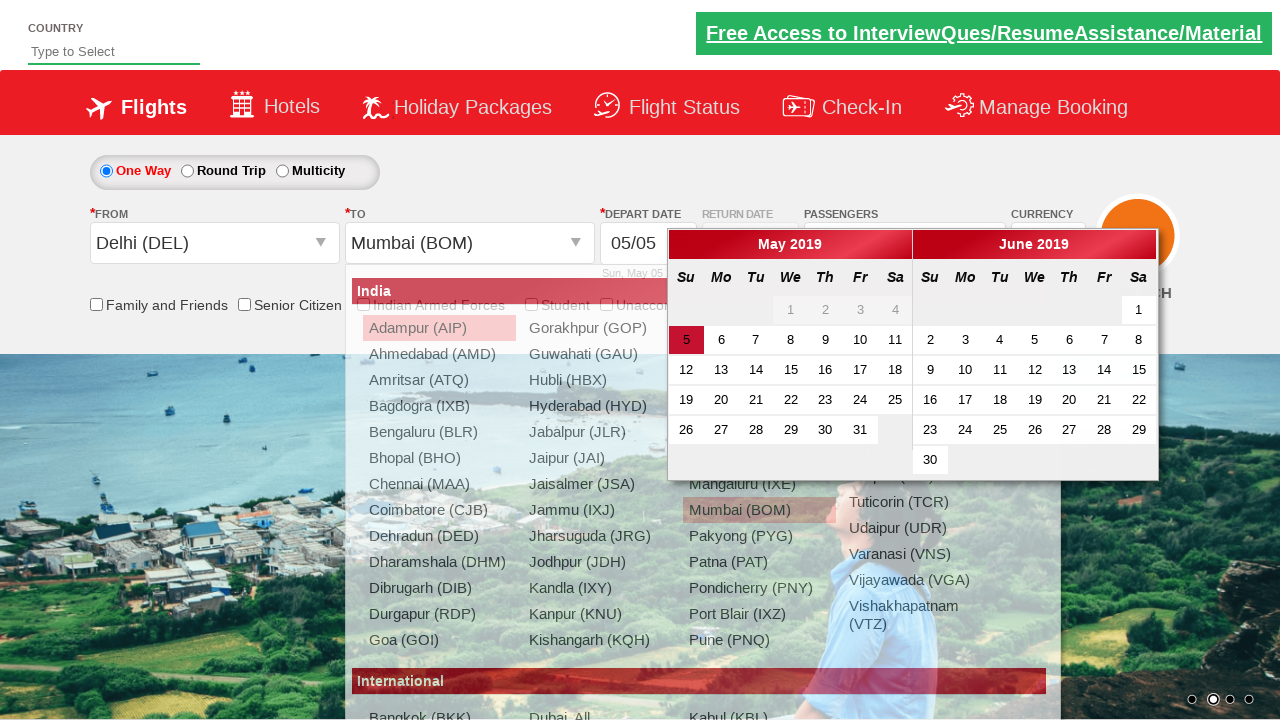

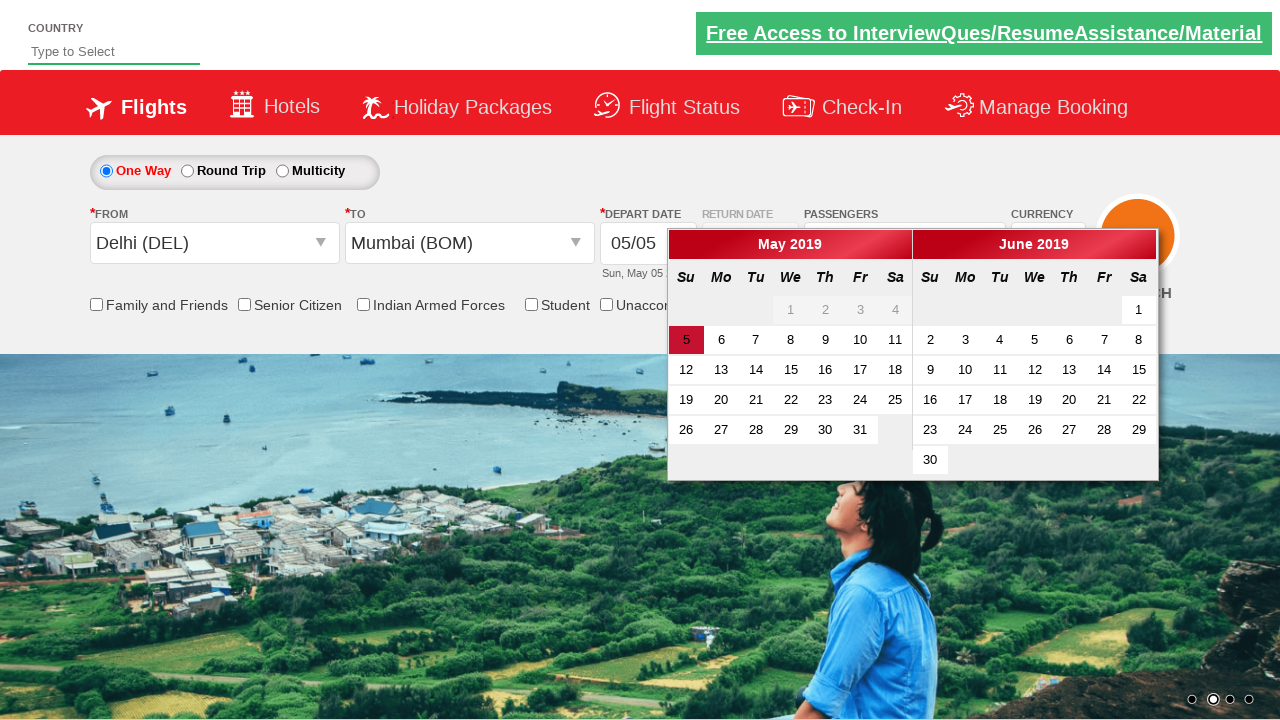